Tests dynamic controls by clicking the second Enable button on the page

Starting URL: http://the-internet.herokuapp.com/dynamic_controls

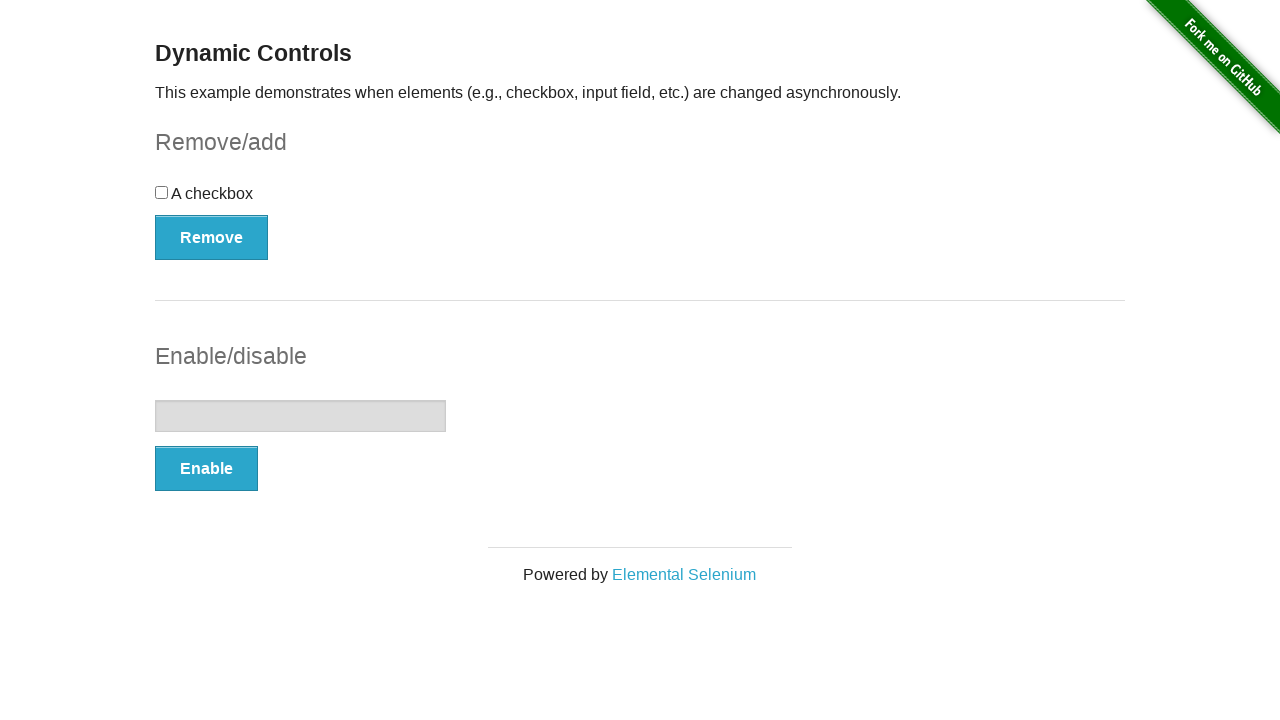

Navigated to dynamic controls page
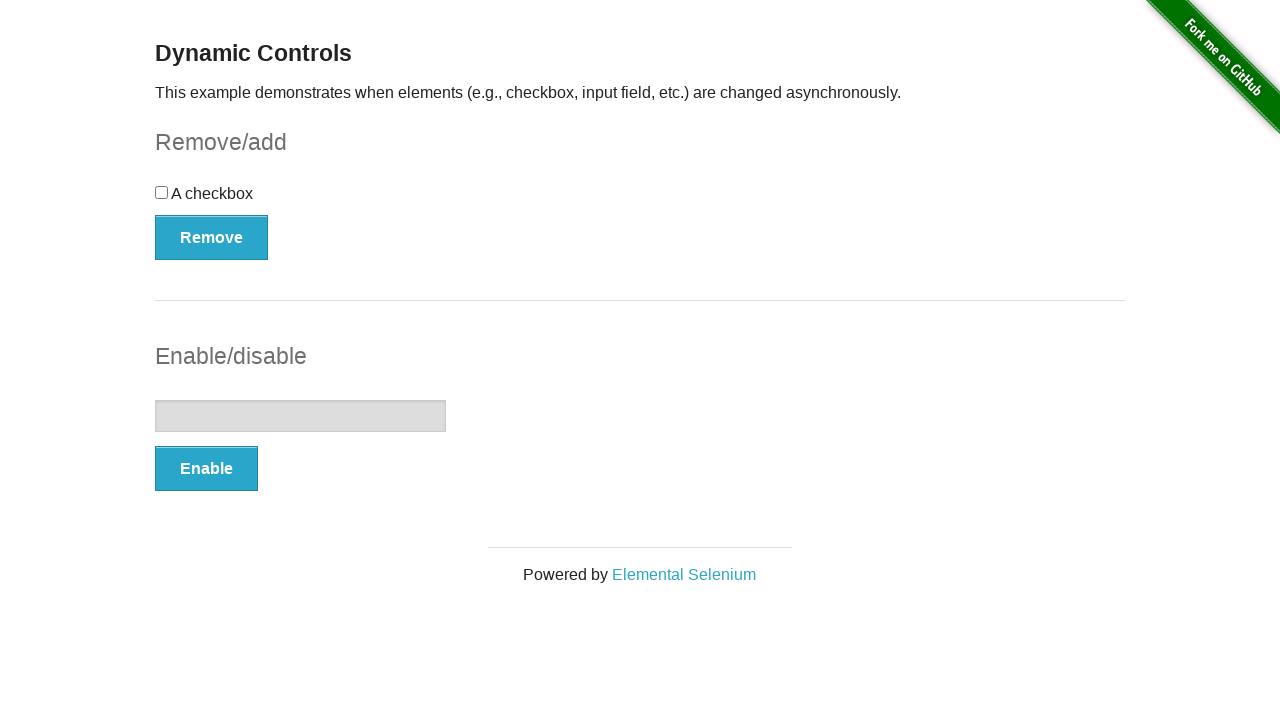

Clicked the second Enable button on the page at (206, 469) on text=Enable >> nth=1
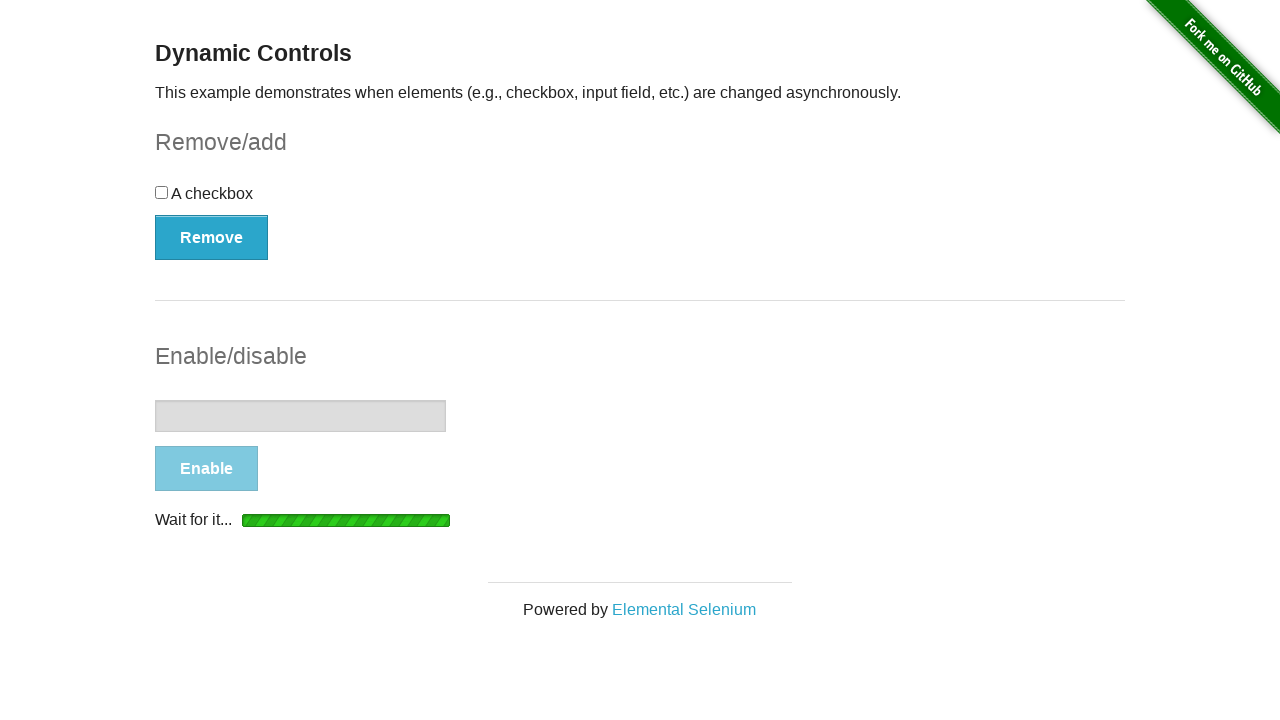

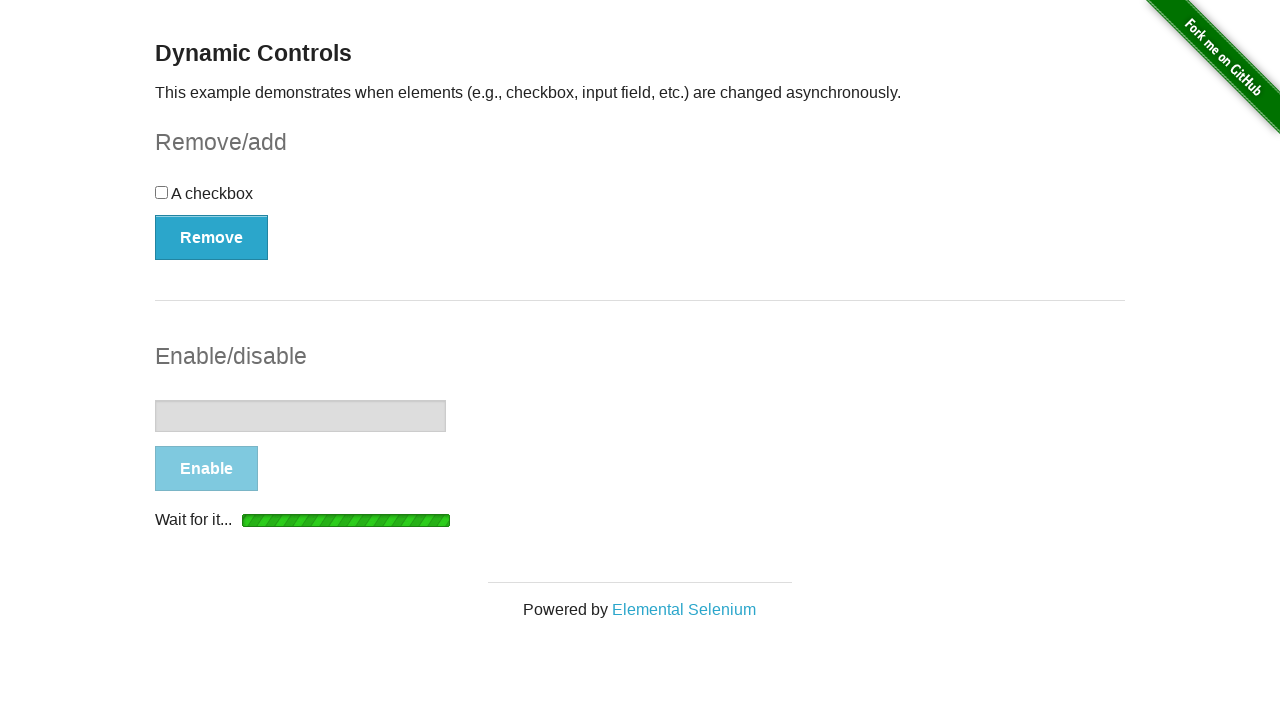